Tests a sample to-do list application by marking two items as done, adding a new item to the list, and verifying the page loaded correctly.

Starting URL: https://lambdatest.github.io/sample-todo-app/

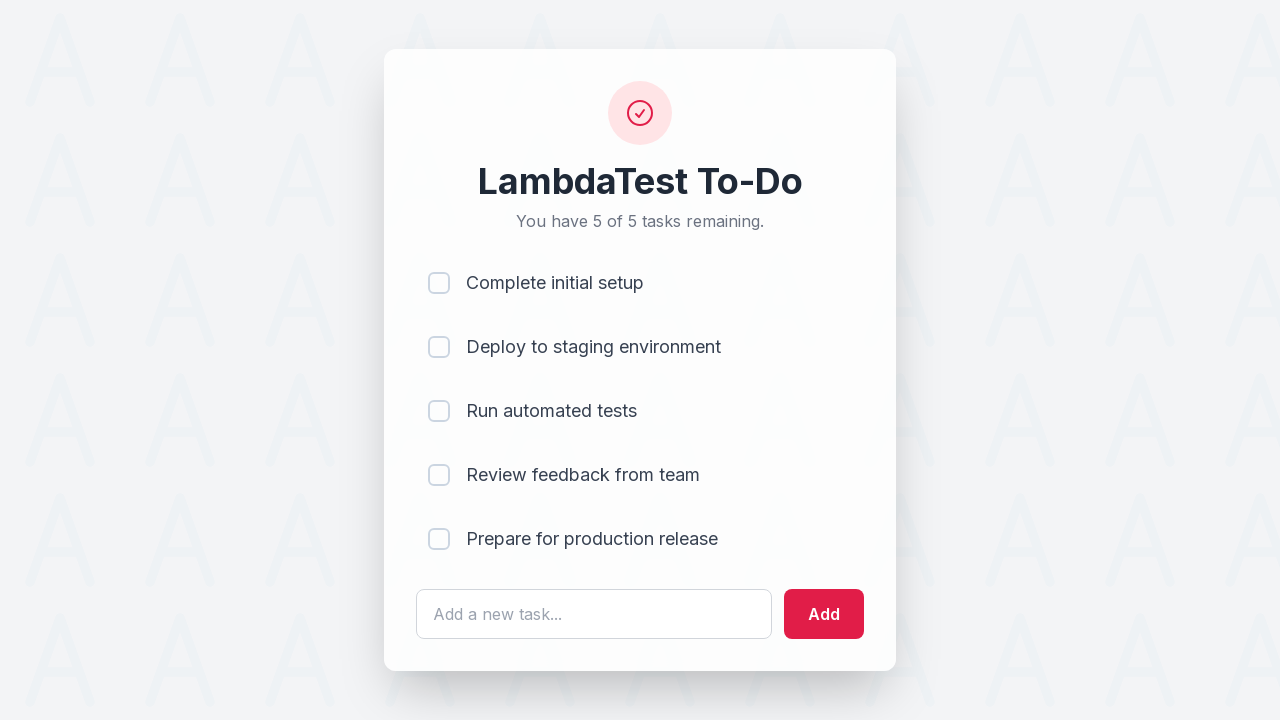

Waited for first list item to be visible
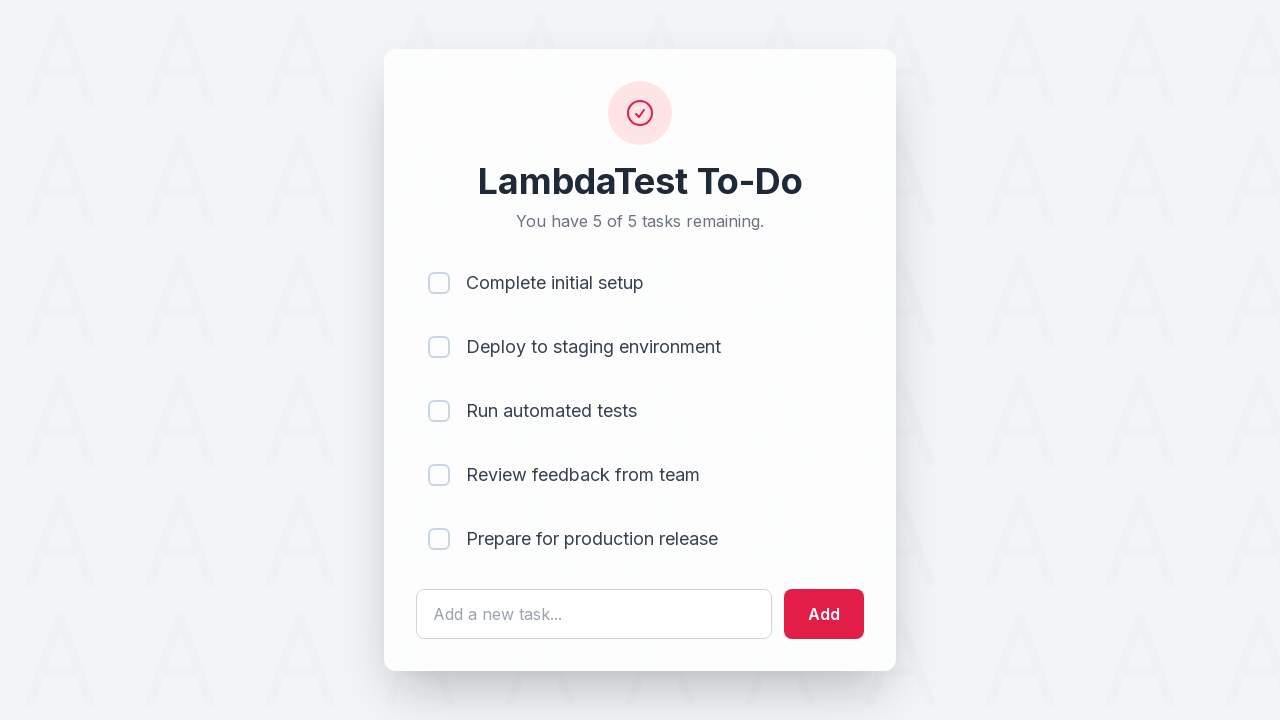

Marked first todo item as done at (439, 283) on input[name='li1']
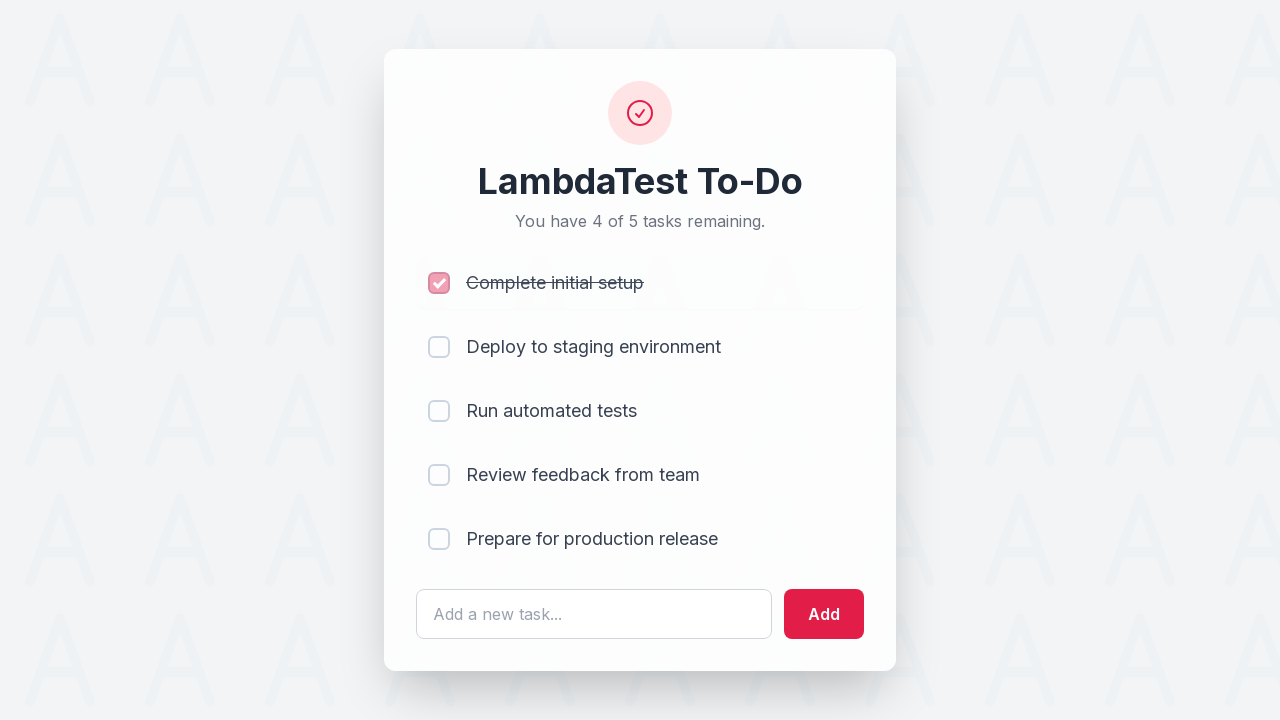

Marked second todo item as done at (439, 347) on input[name='li2']
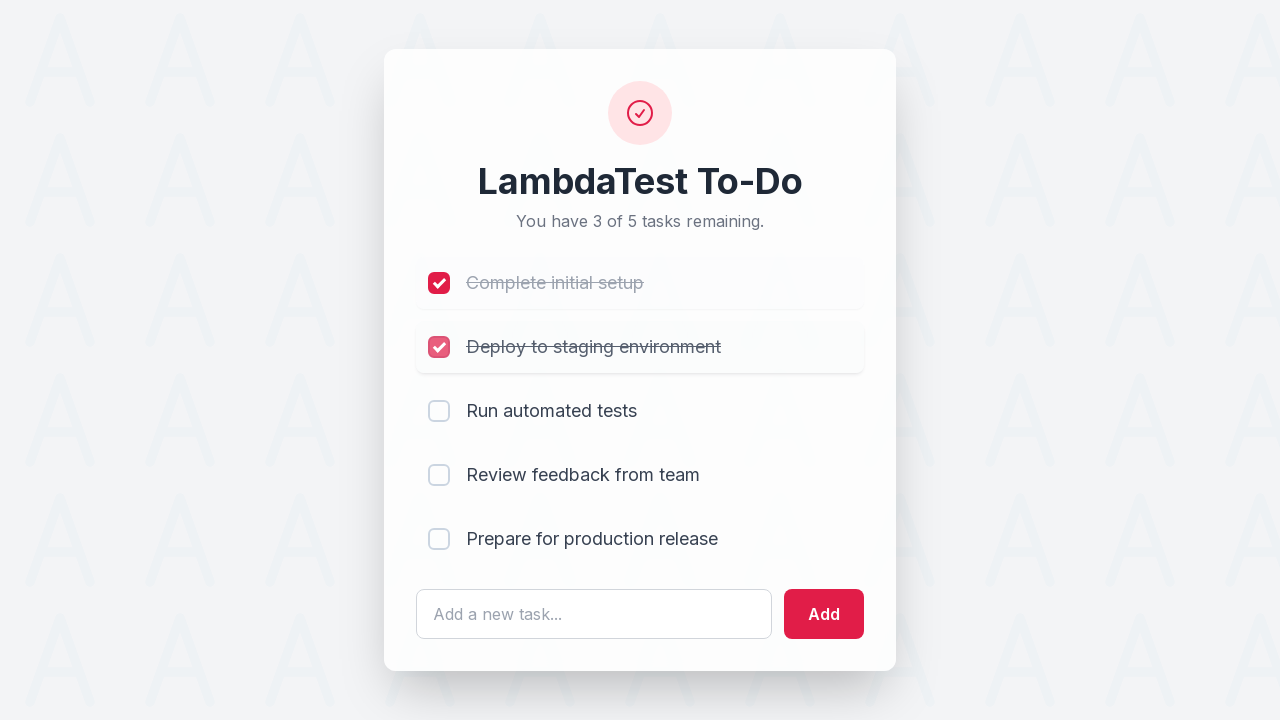

Entered text for new todo item: 'Yey, Let's add it to list' on #sampletodotext
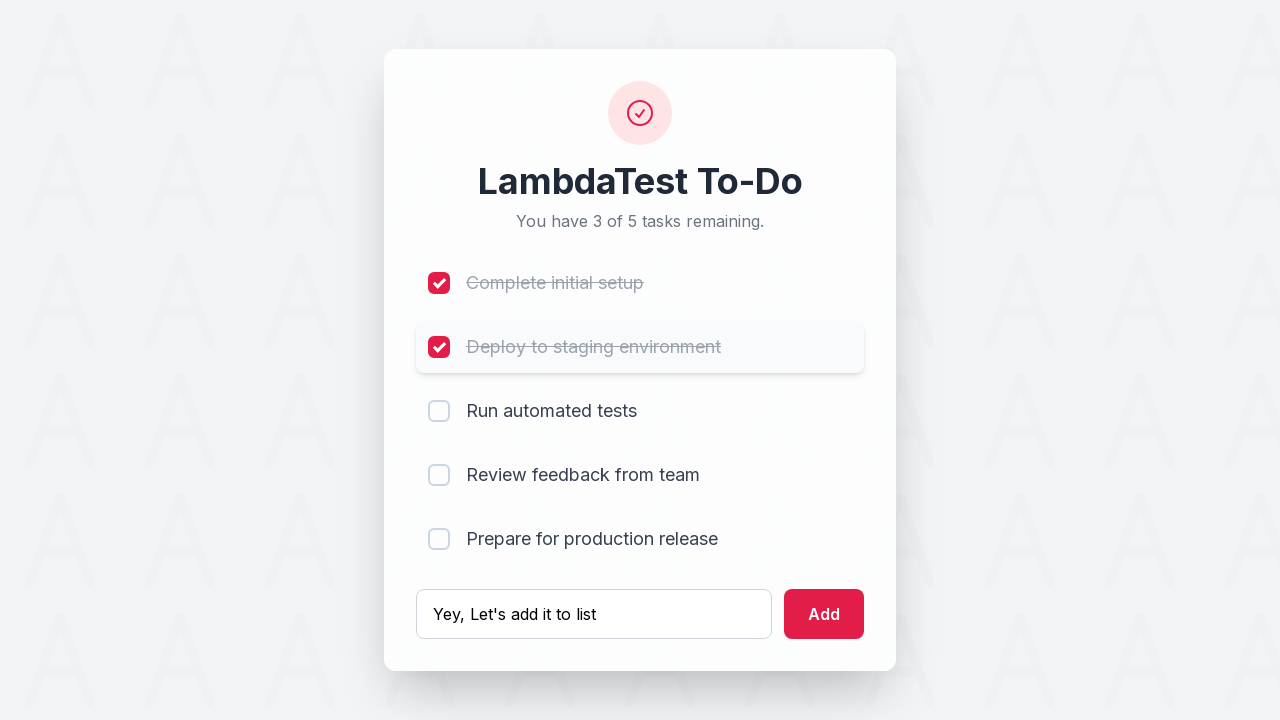

Clicked add button to add new todo item at (824, 614) on #addbutton
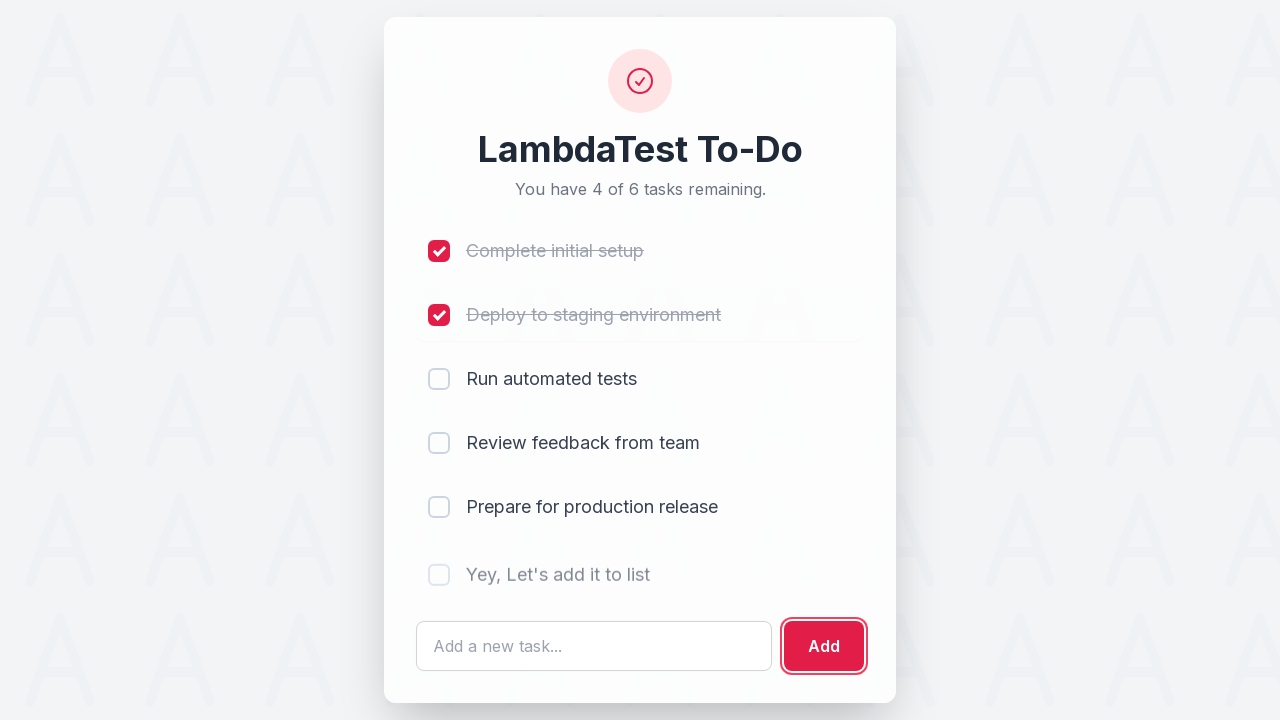

Verified new todo item was added successfully
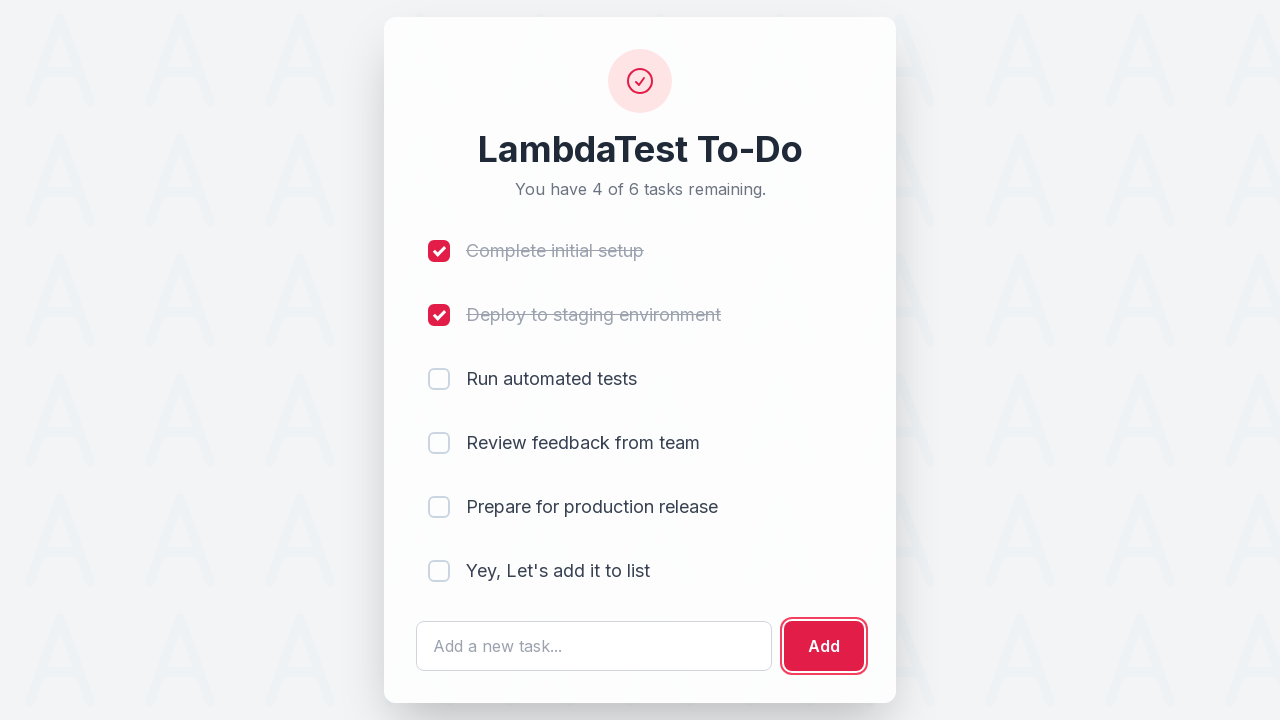

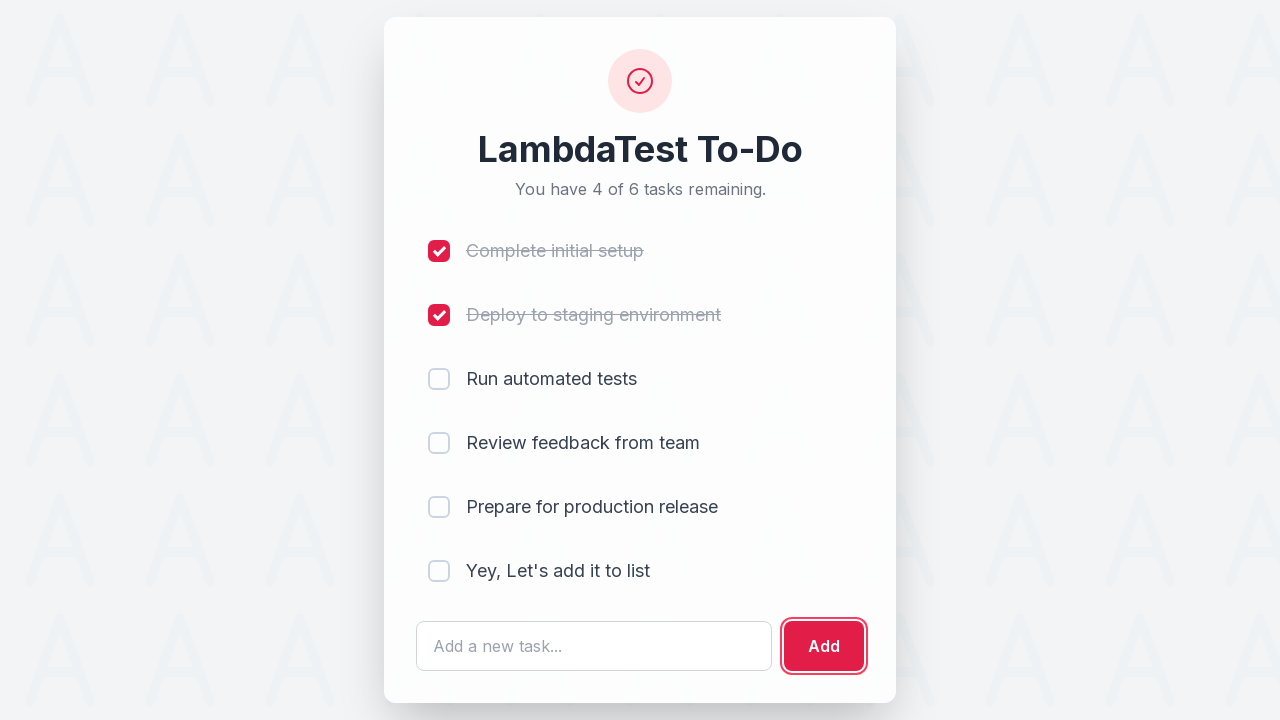